Tests the main navigation by clicking the Submit New Language menu button and verifying navigation to the submit new language page

Starting URL: https://www.99-bottles-of-beer.net/

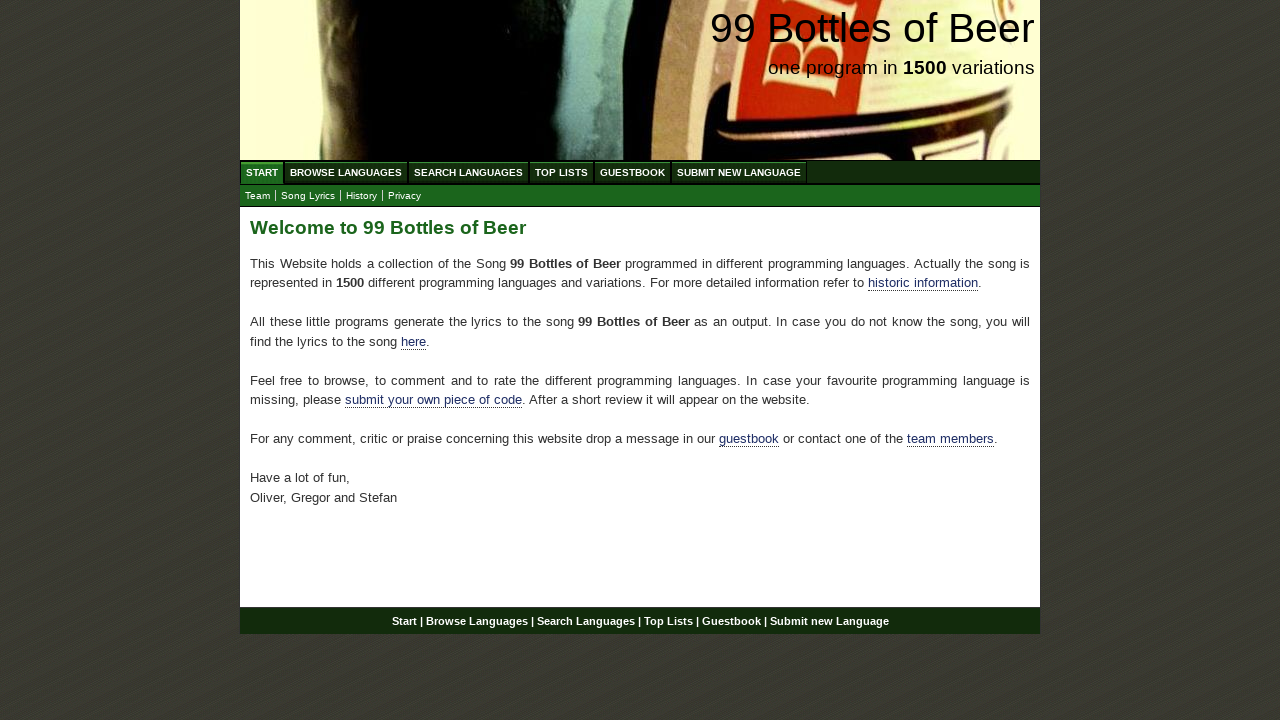

Clicked Submit New Language menu button at (739, 172) on xpath=//ul[@id='menu']/li/a[@href= '/submitnewlanguage.html']
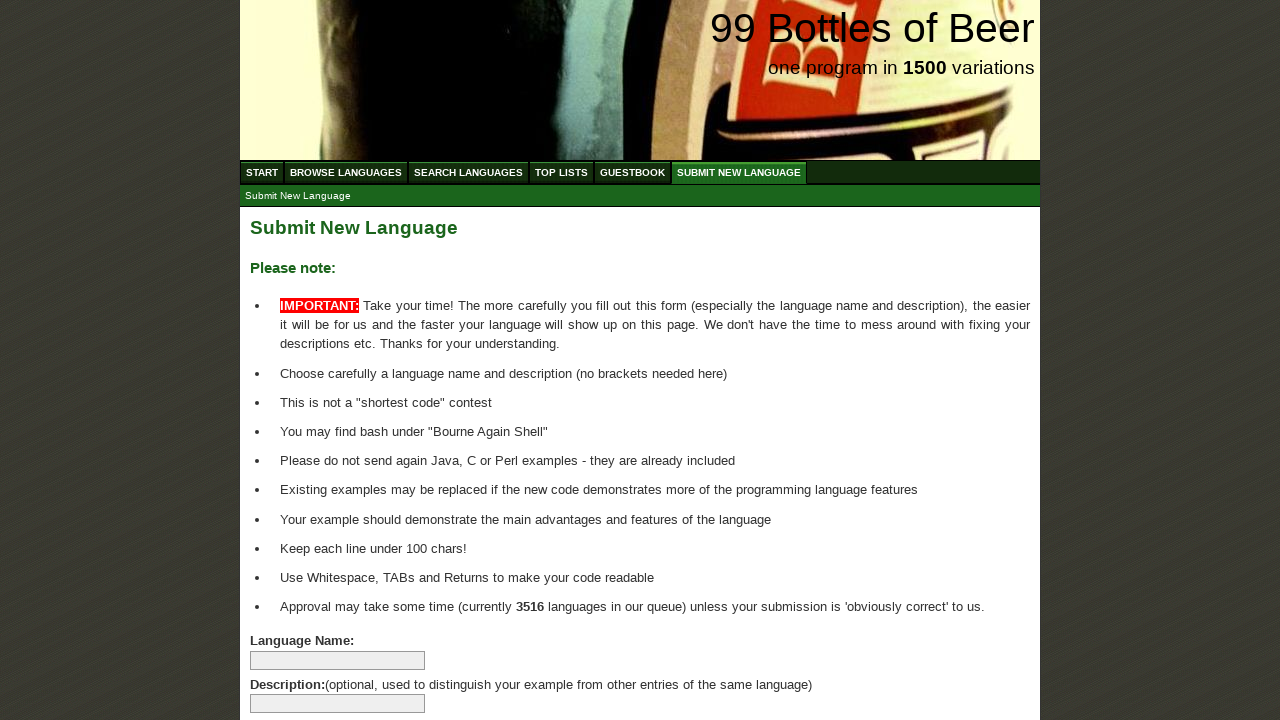

Submit New Language page loaded successfully
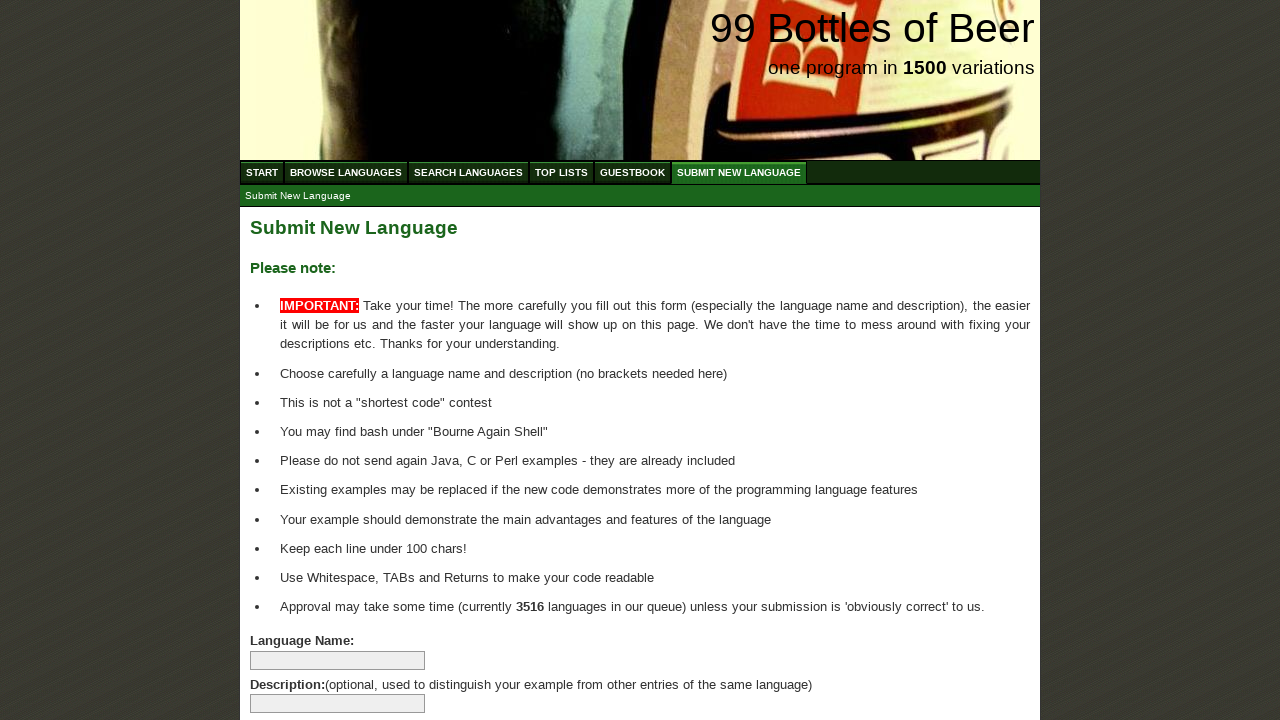

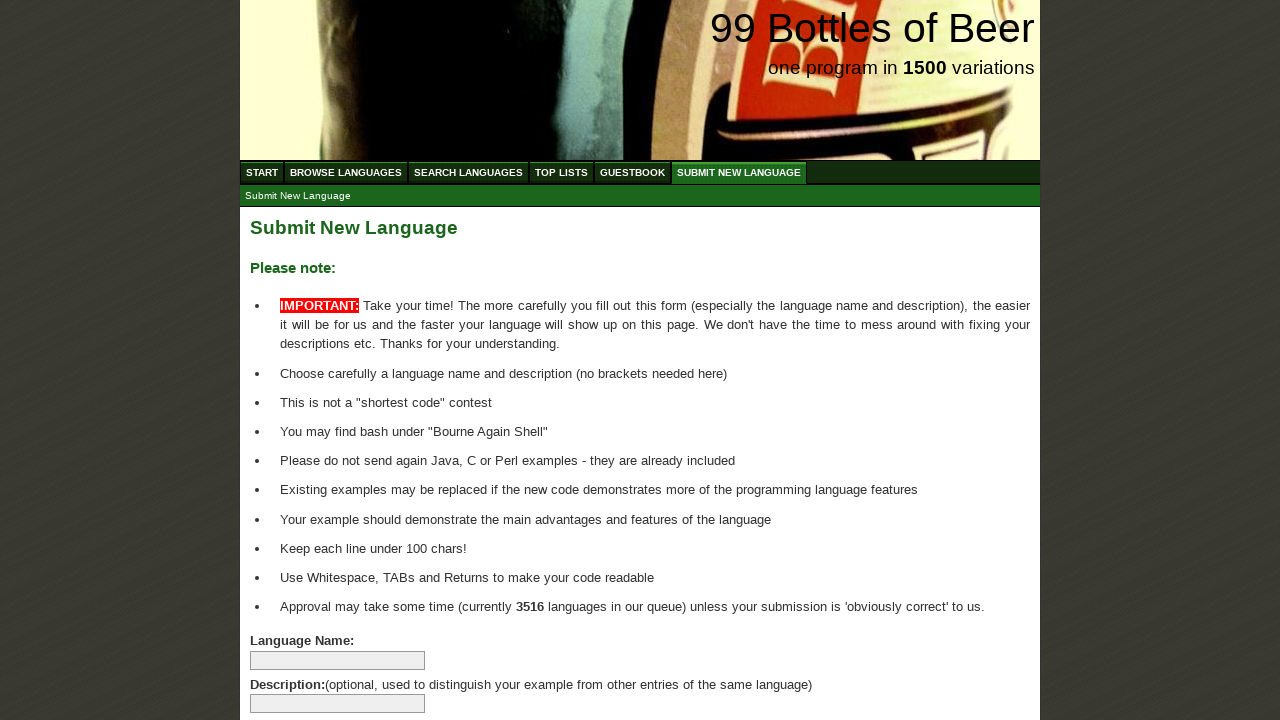